Navigates to APSRTC Online website and retrieves the page title

Starting URL: https://www.apsrtconline.in/oprs-web/

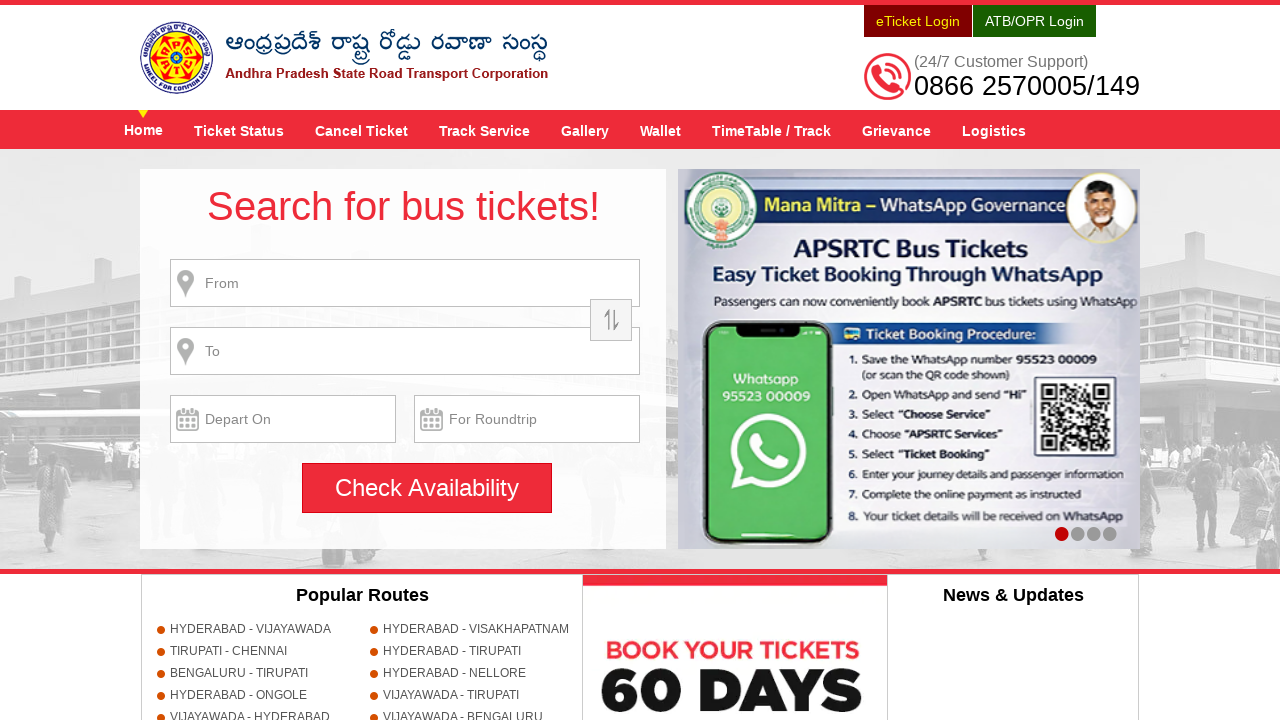

Navigated to APSRTC Online website
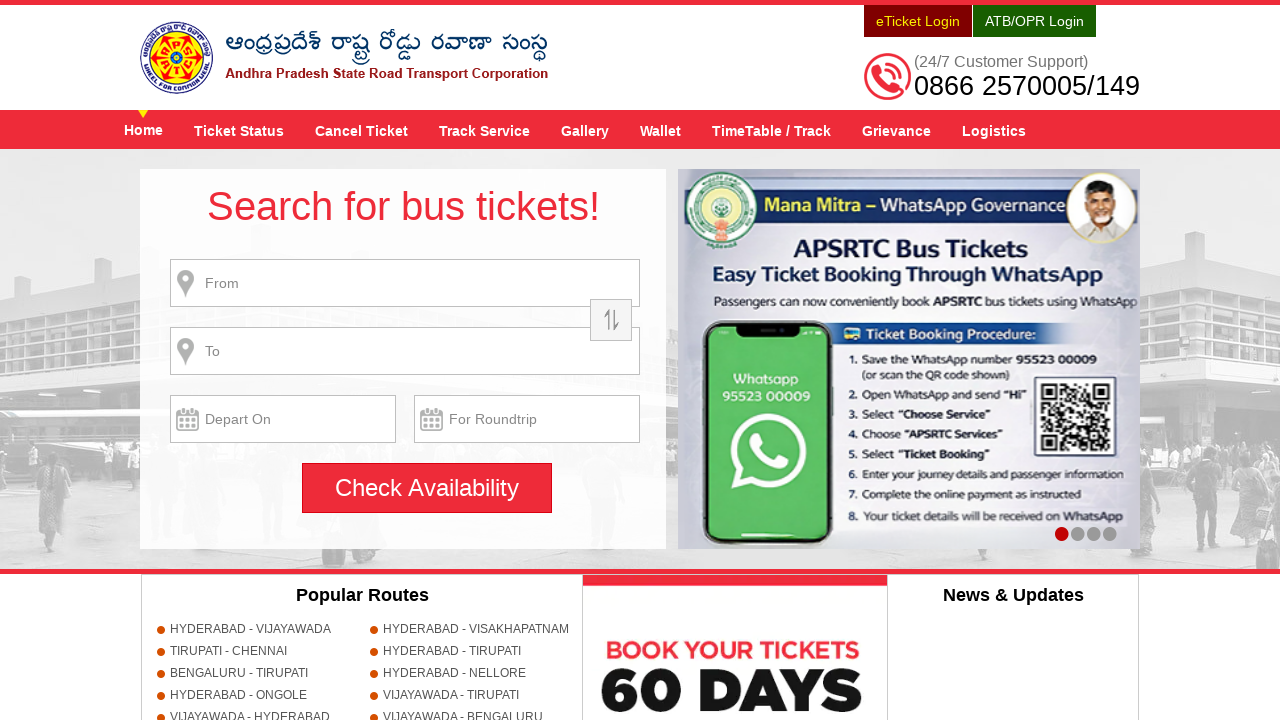

Retrieved page title: APSRTC Official Website for Online Bus Ticket Booking - APSRTConline.in
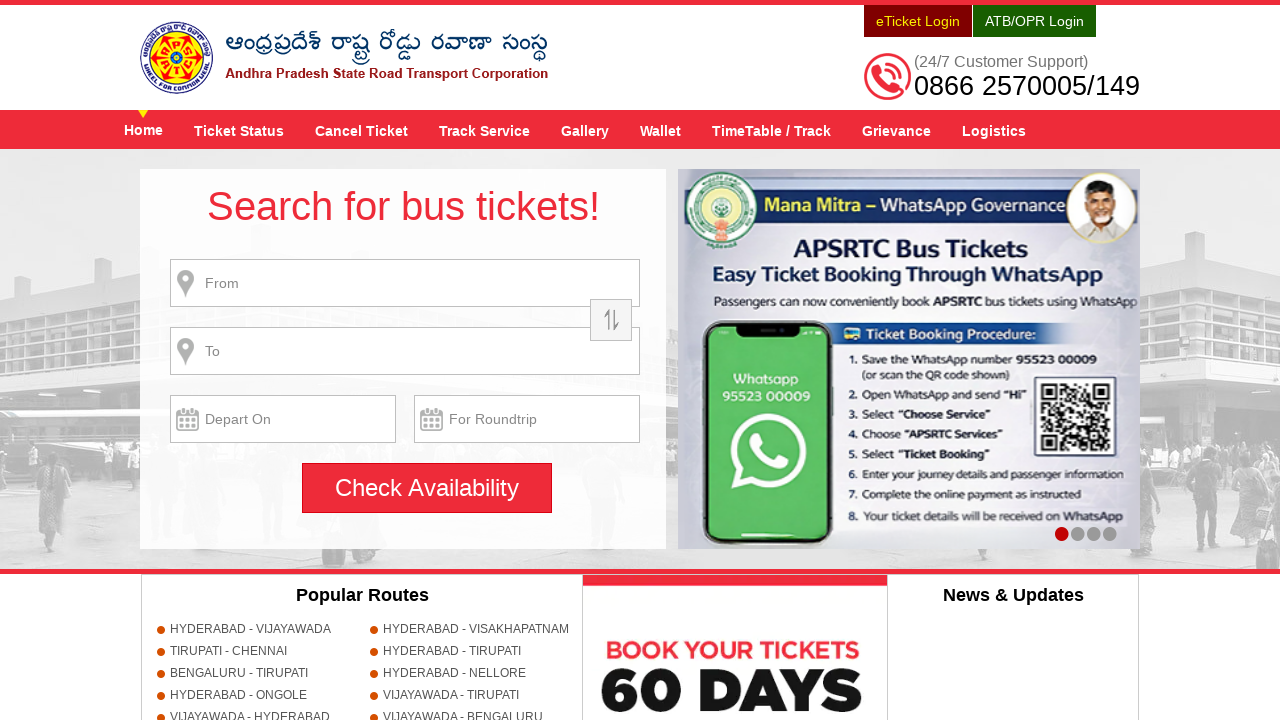

Printed page title to console
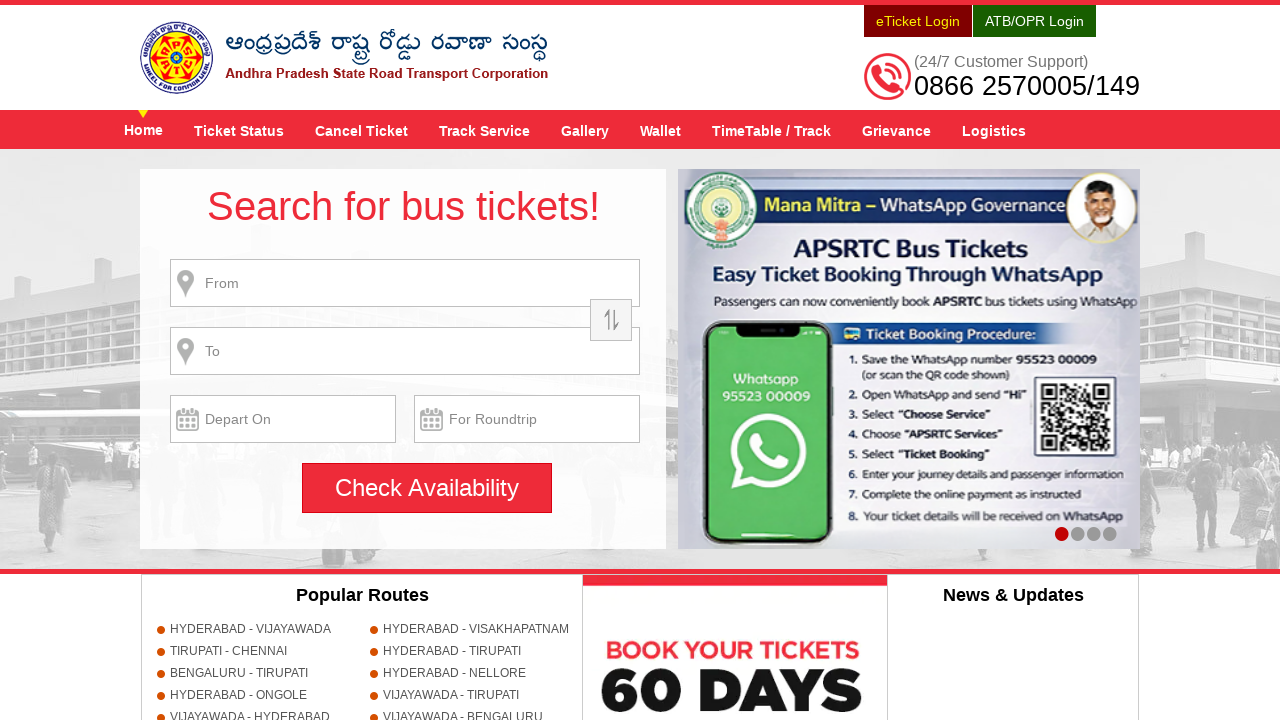

Waited for 10 seconds
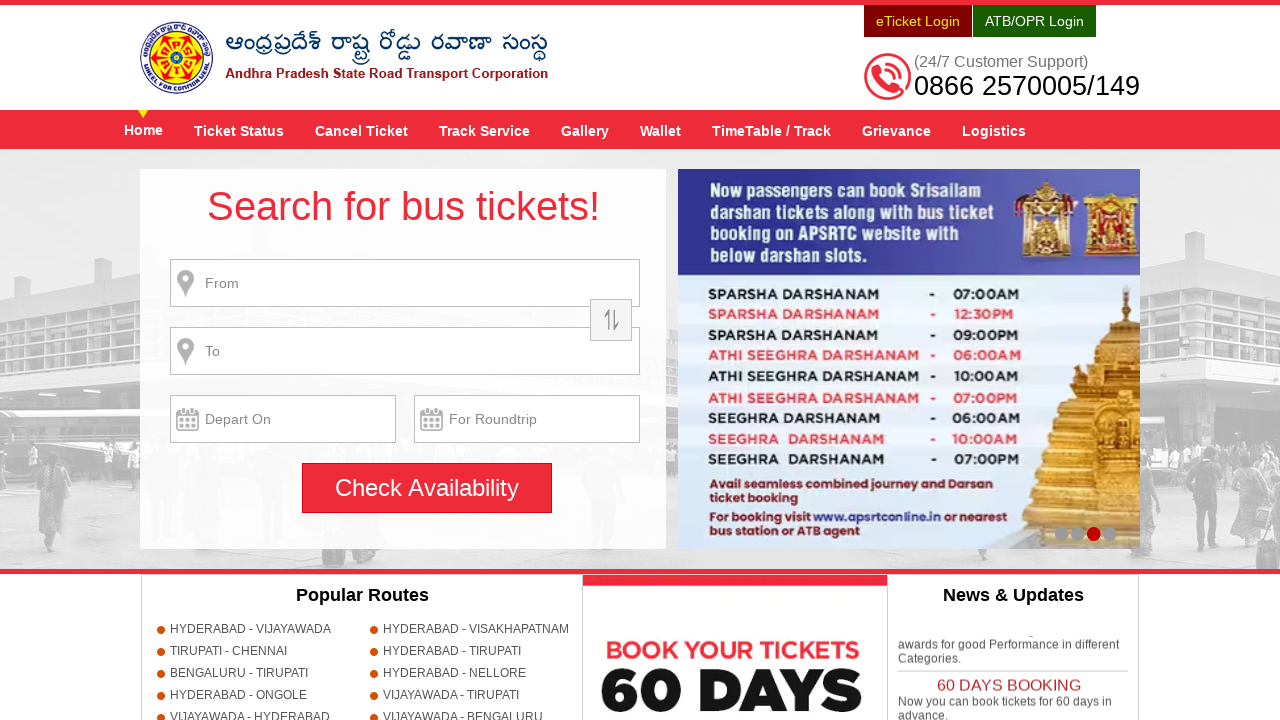

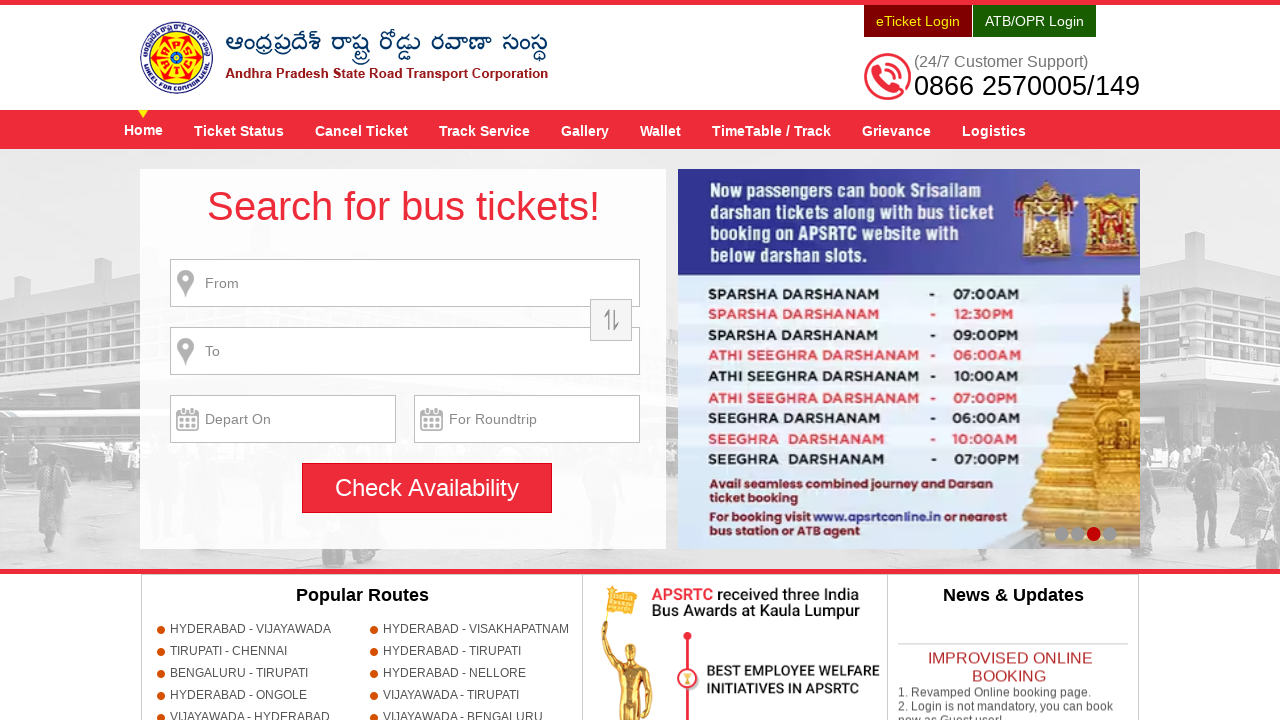